Tests hover functionality by hovering over a user avatar and clicking the revealed link

Starting URL: https://the-internet.herokuapp.com/

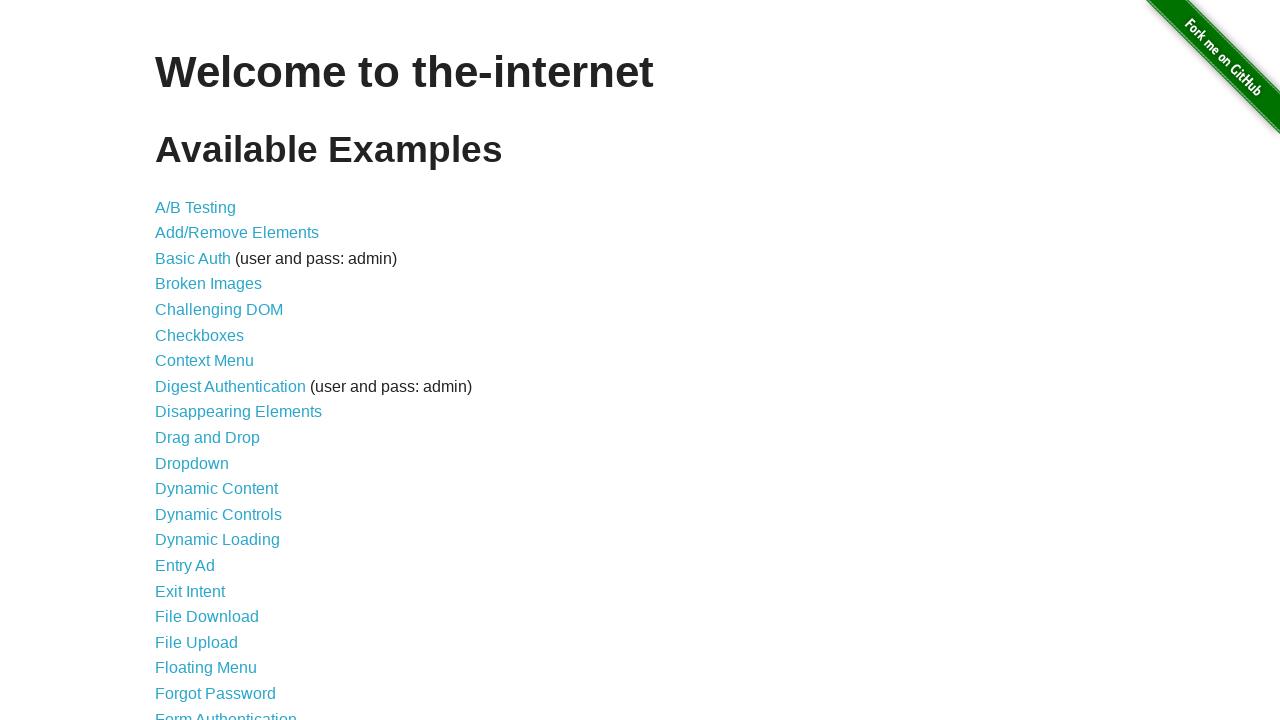

Clicked link to navigate to hovers page at (180, 360) on a[href='/hovers']
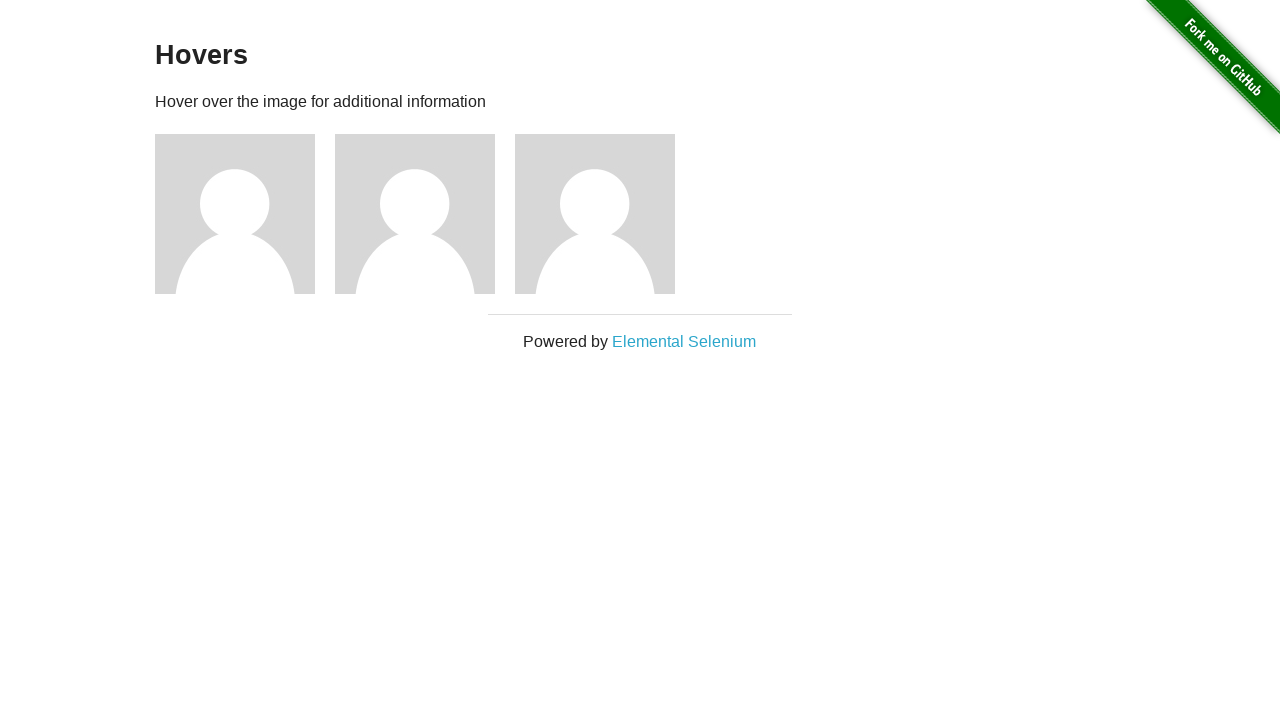

Located first user avatar element
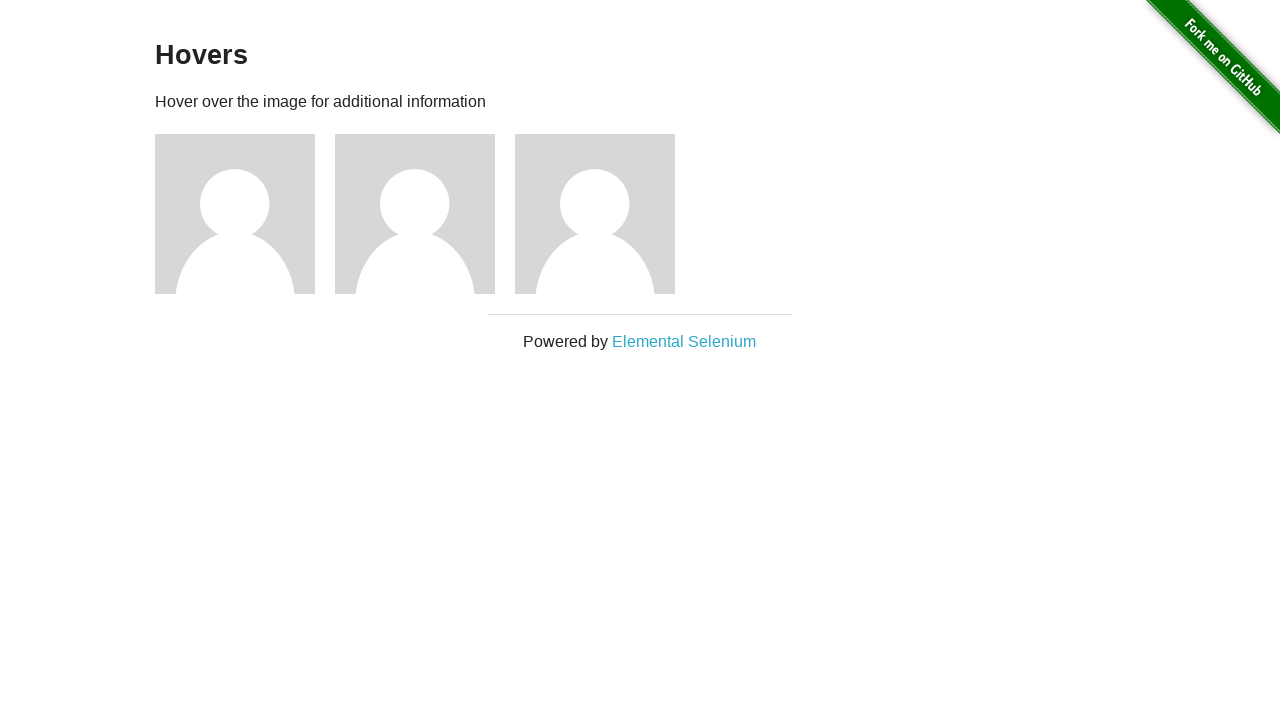

Hovered over first user avatar to reveal hidden link at (235, 214) on img[alt='User Avatar'] >> nth=0
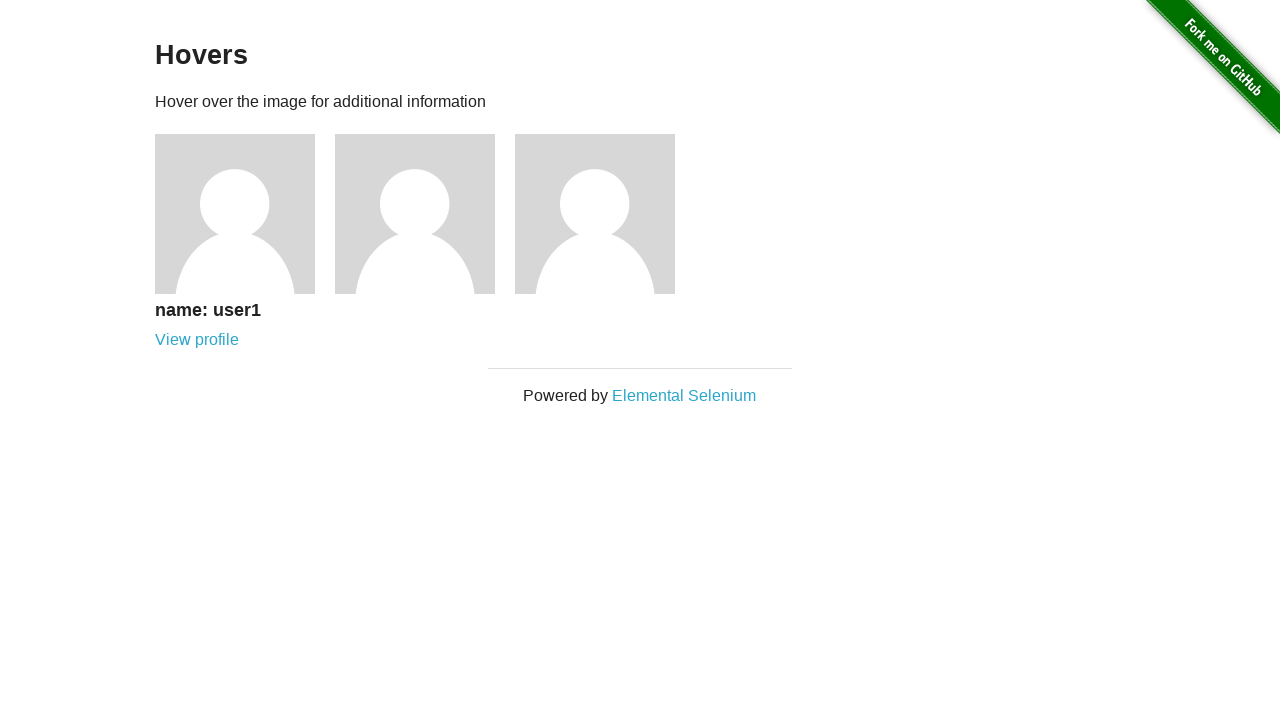

Clicked revealed user profile link at (197, 340) on a[href='/users/1']
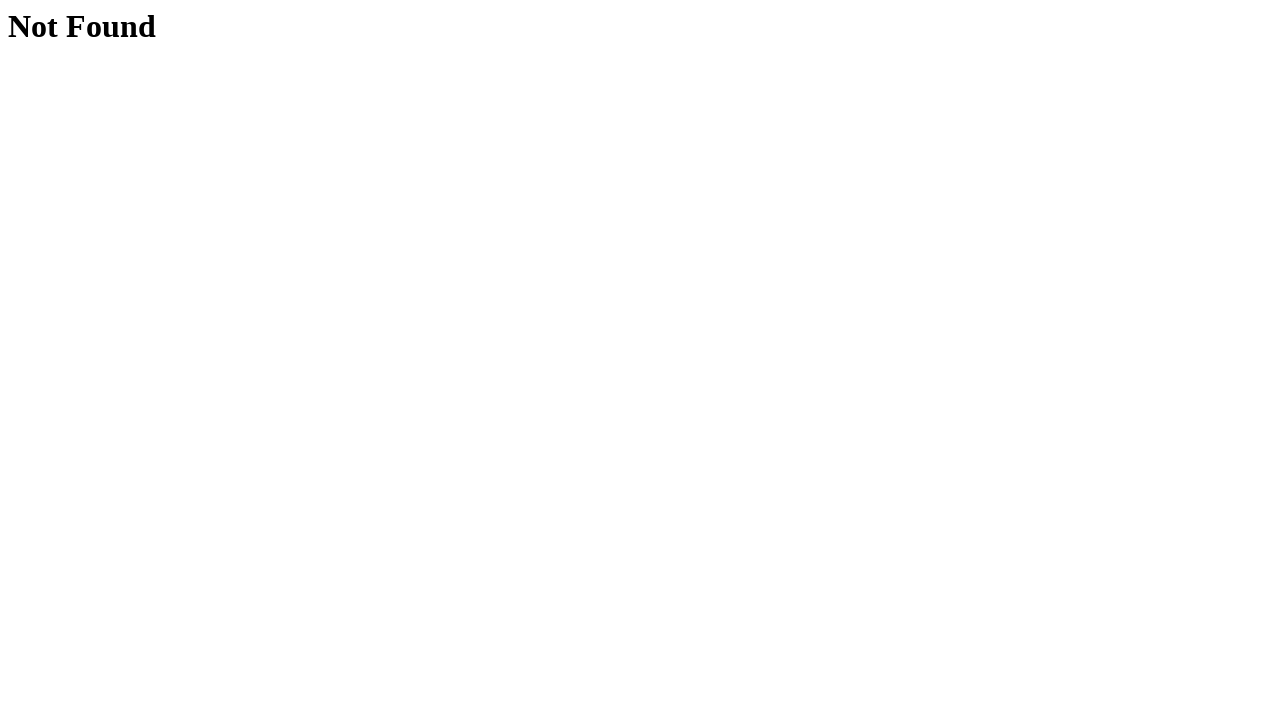

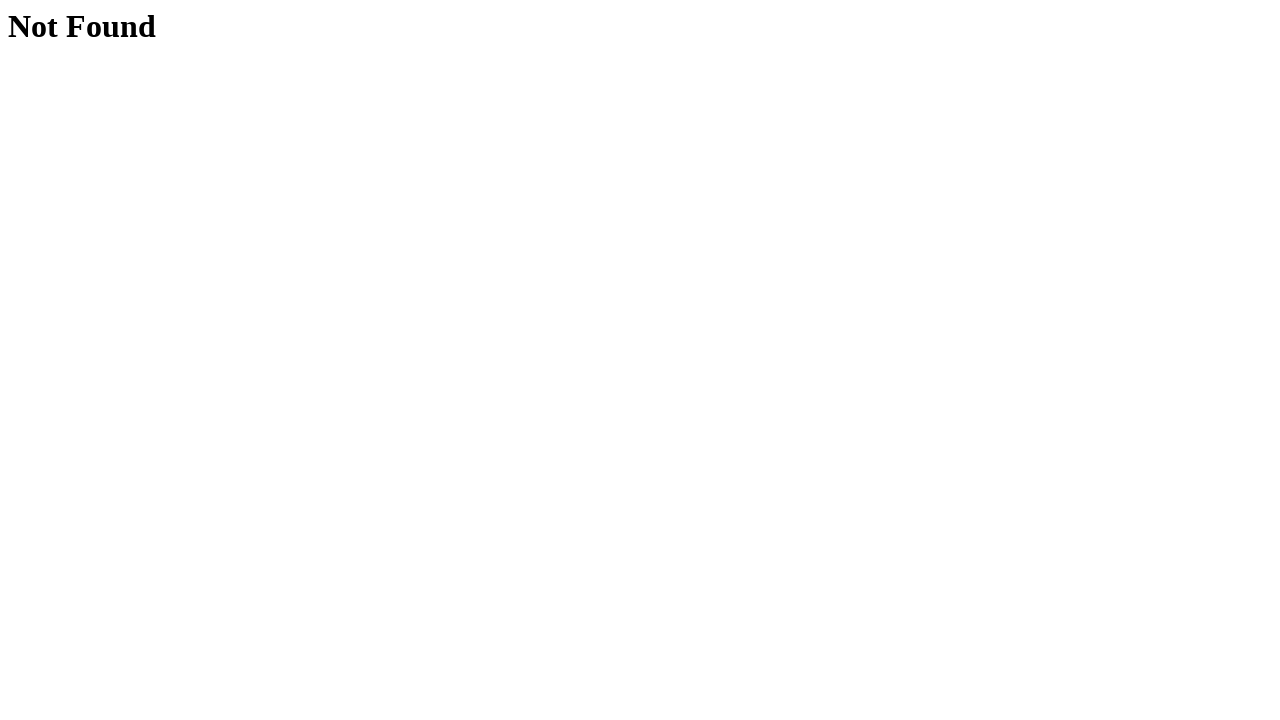